Tests browser alert handling by navigating to an alerts demo page, triggering a confirm box alert, and accepting it.

Starting URL: http://demo.automationtesting.in/Alerts.html

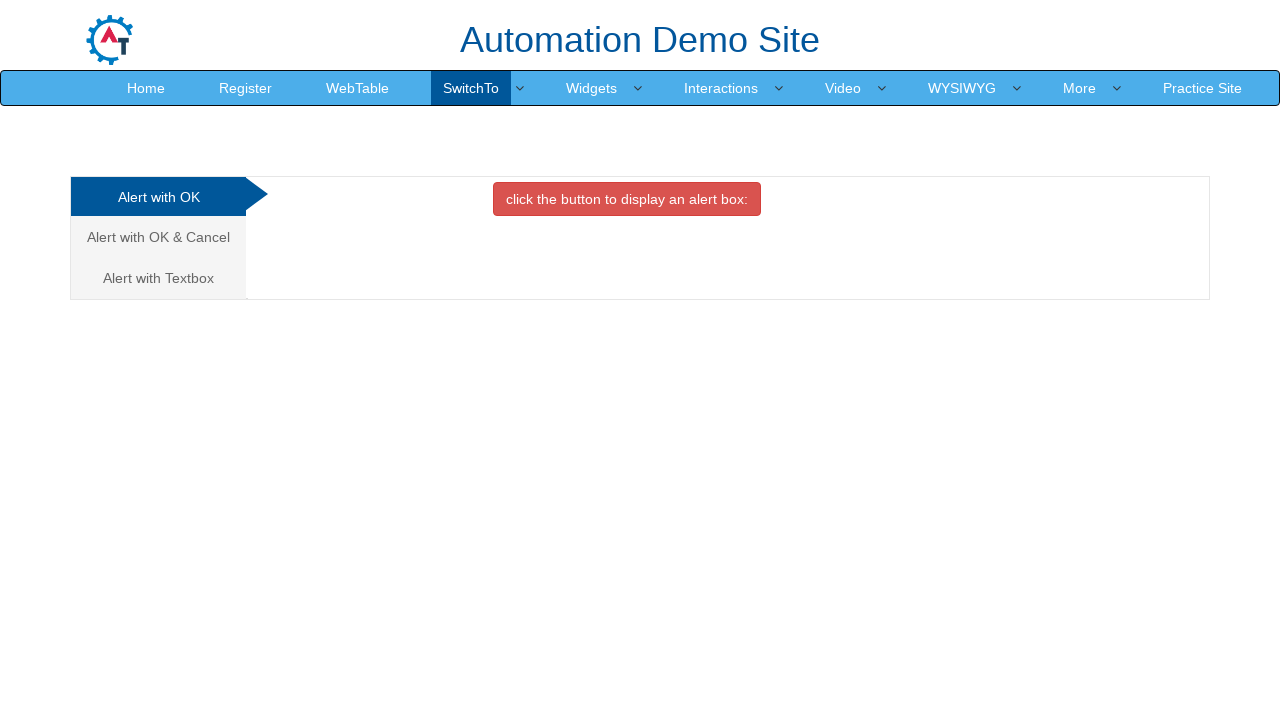

Clicked on 'Alert with OK & Cancel' tab at (158, 237) on xpath=//a[text()='Alert with OK & Cancel ']
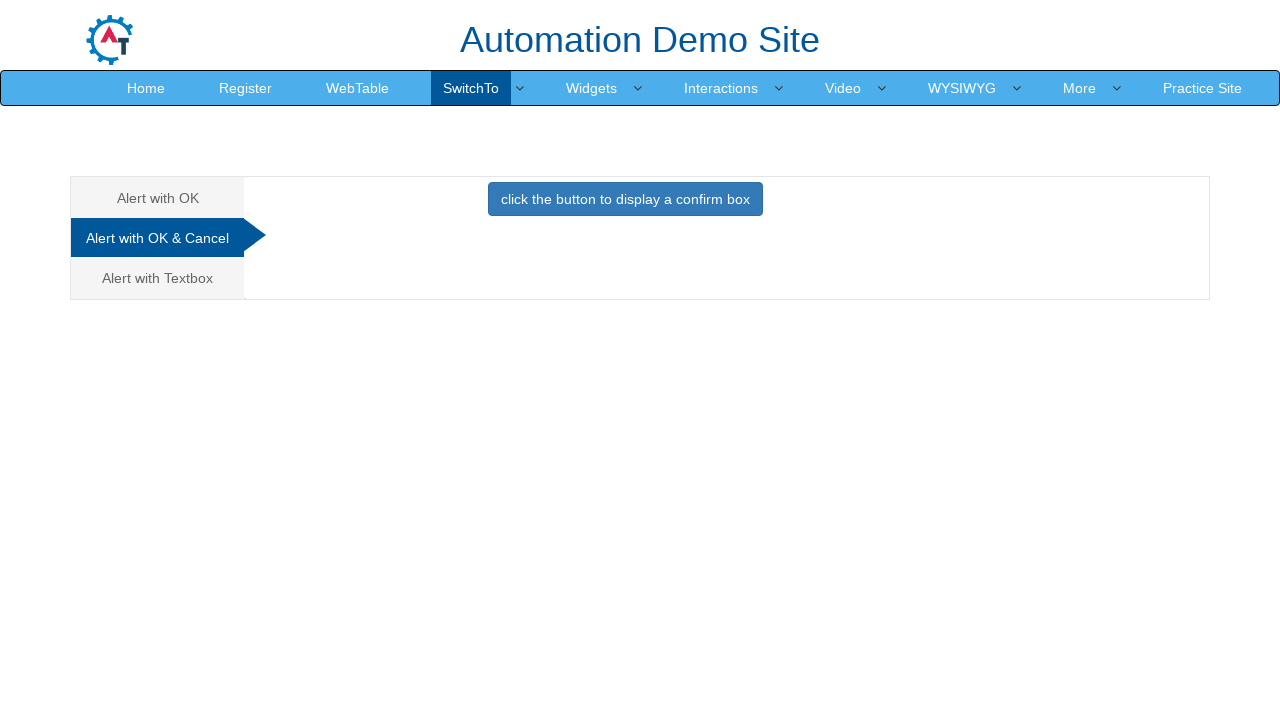

Set up dialog handler to accept confirm box
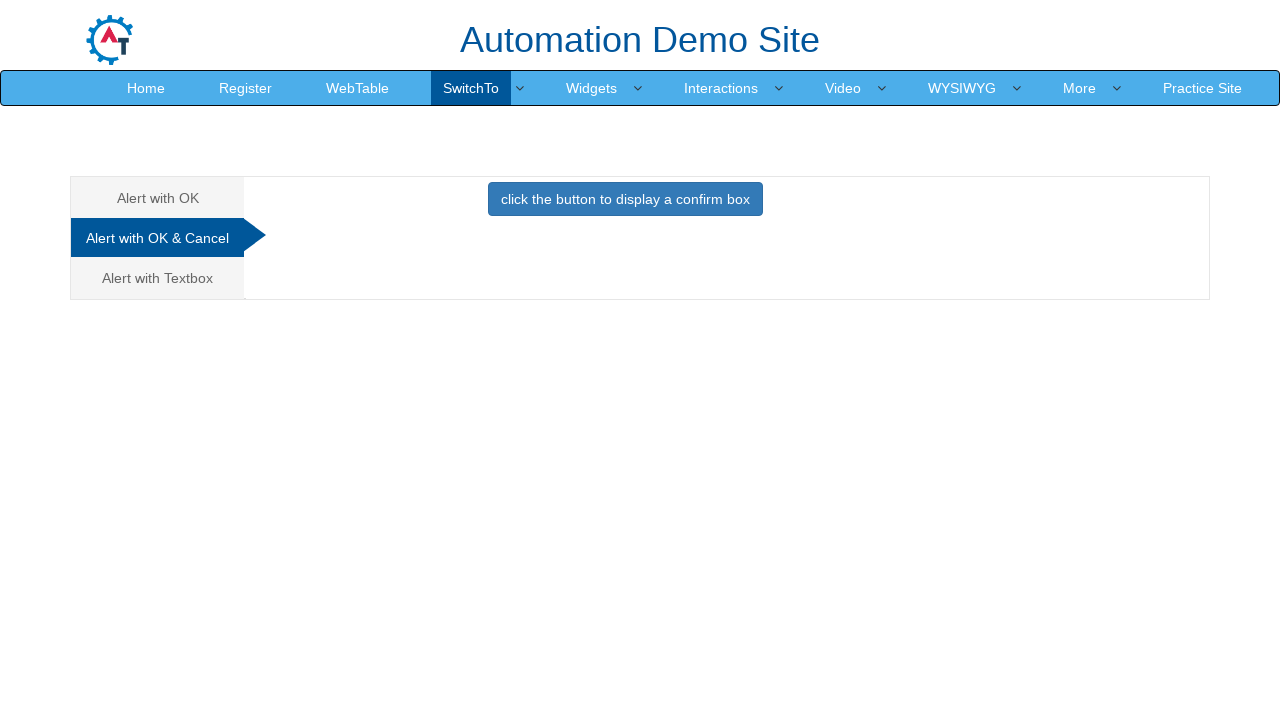

Clicked button to display confirm box at (625, 199) on xpath=//button[text()='click the button to display a confirm box ']
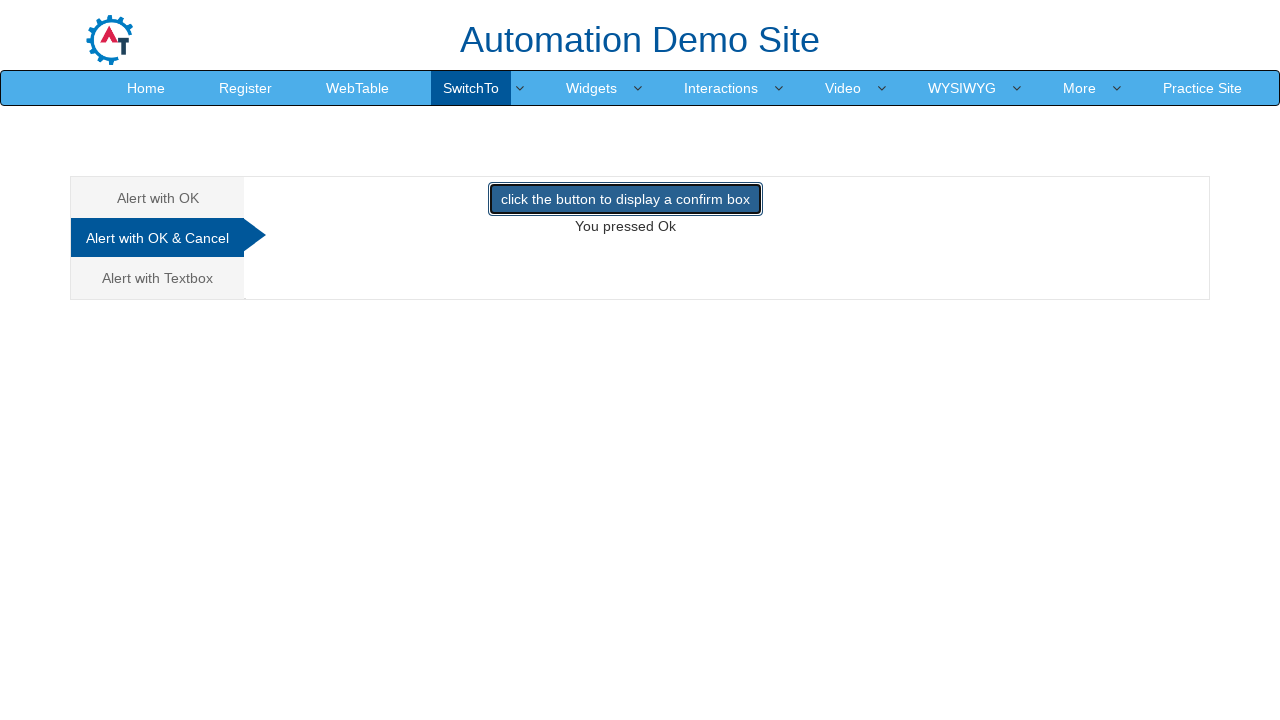

Waited for dialog to be handled
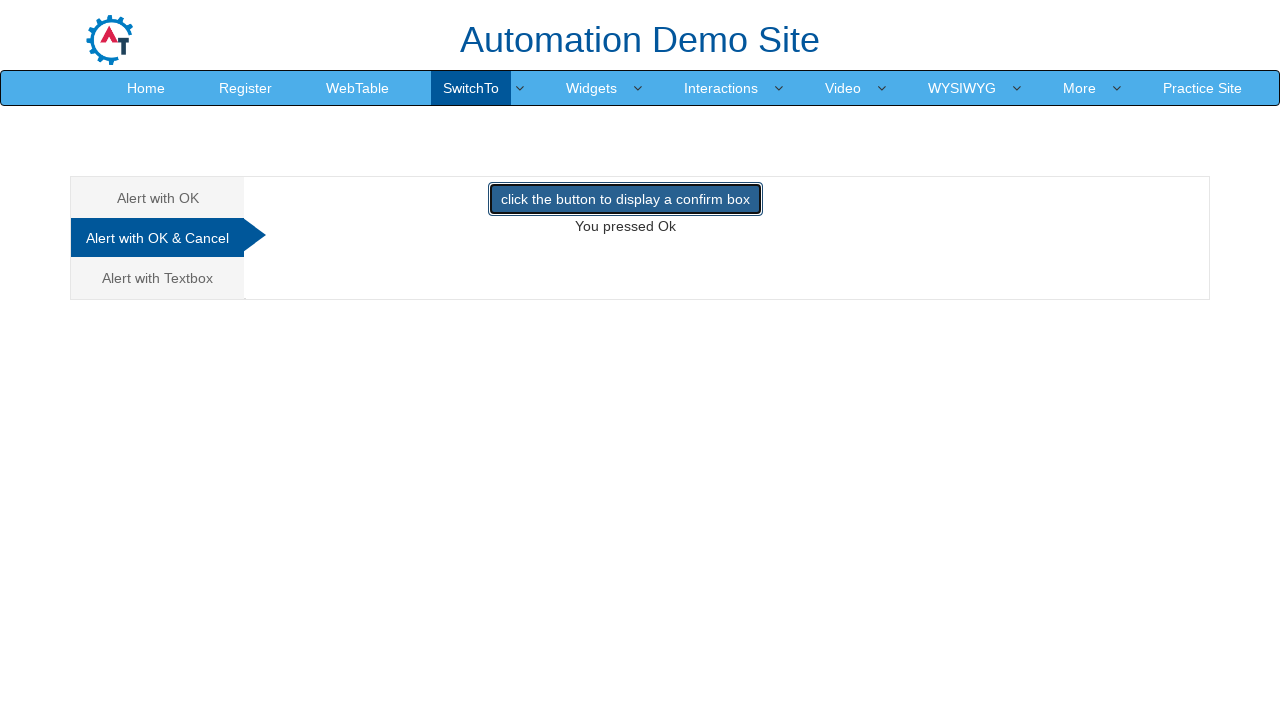

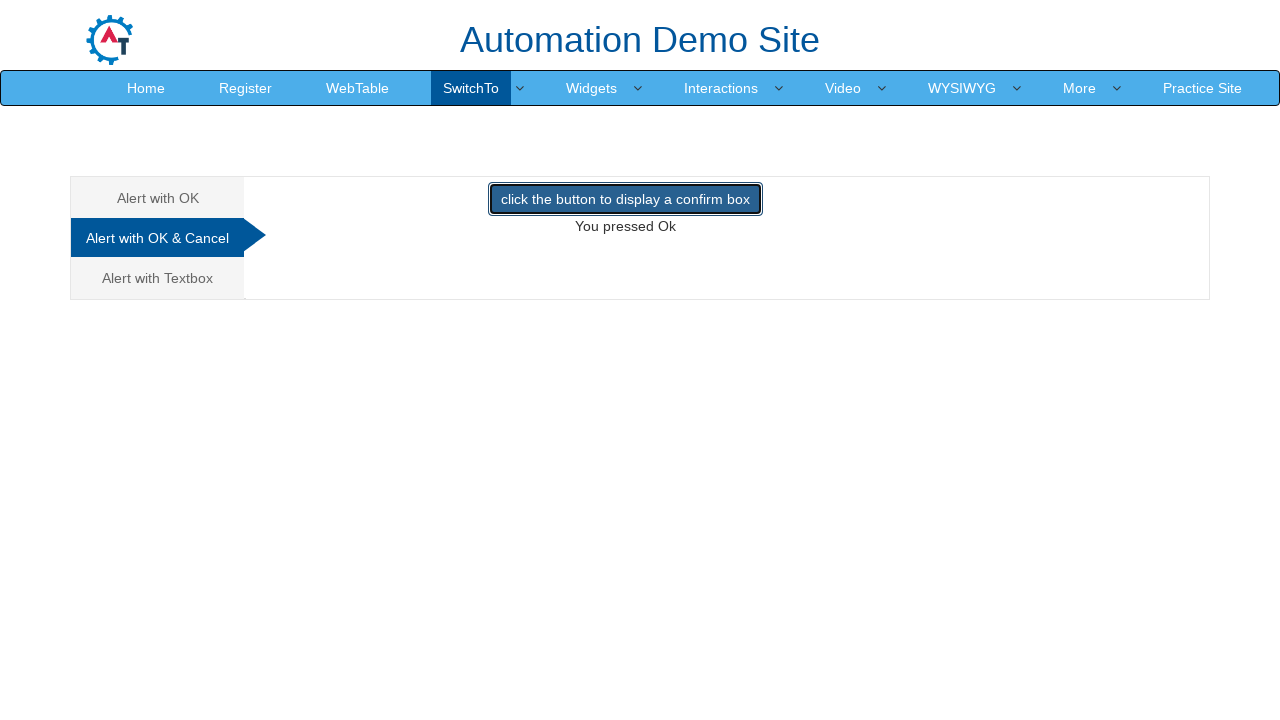